Tests the jQuery UI autocomplete widget by typing a character in the input field, waiting for autocomplete suggestions to appear, and selecting a specific option ("Java") from the dropdown list.

Starting URL: http://jqueryui.com/autocomplete/

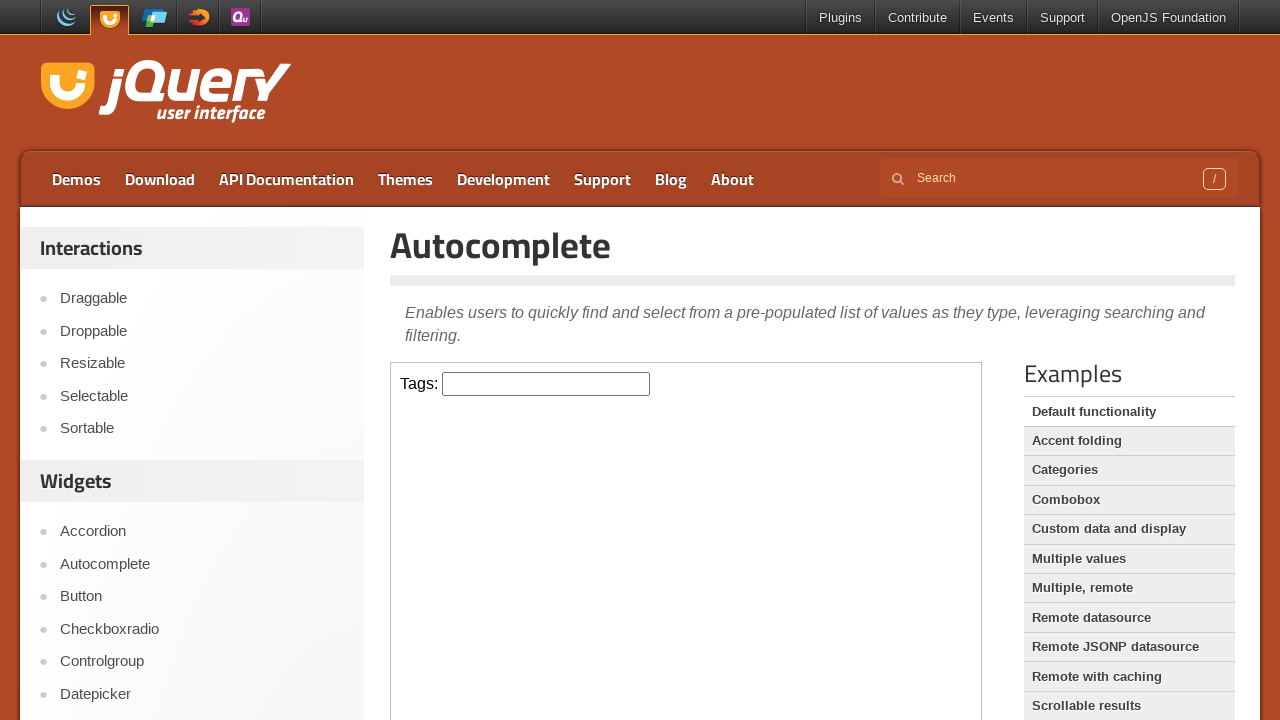

Located the demo iframe
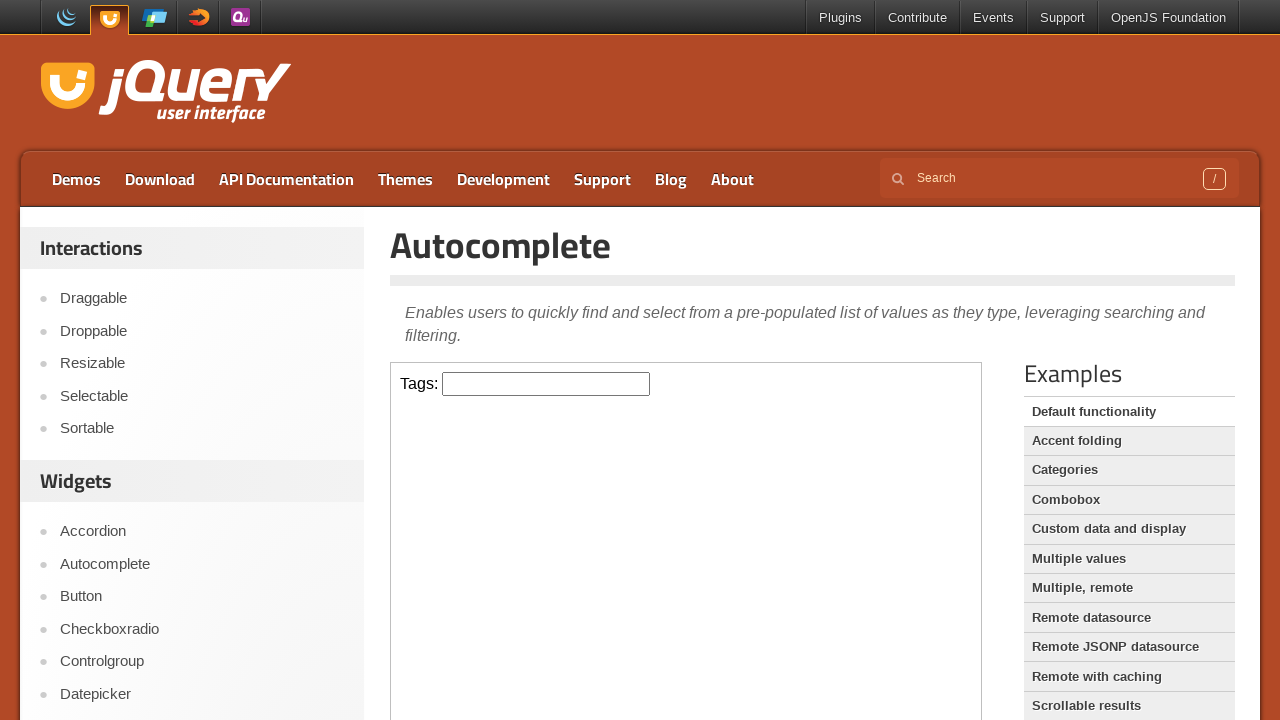

Tags input field appeared
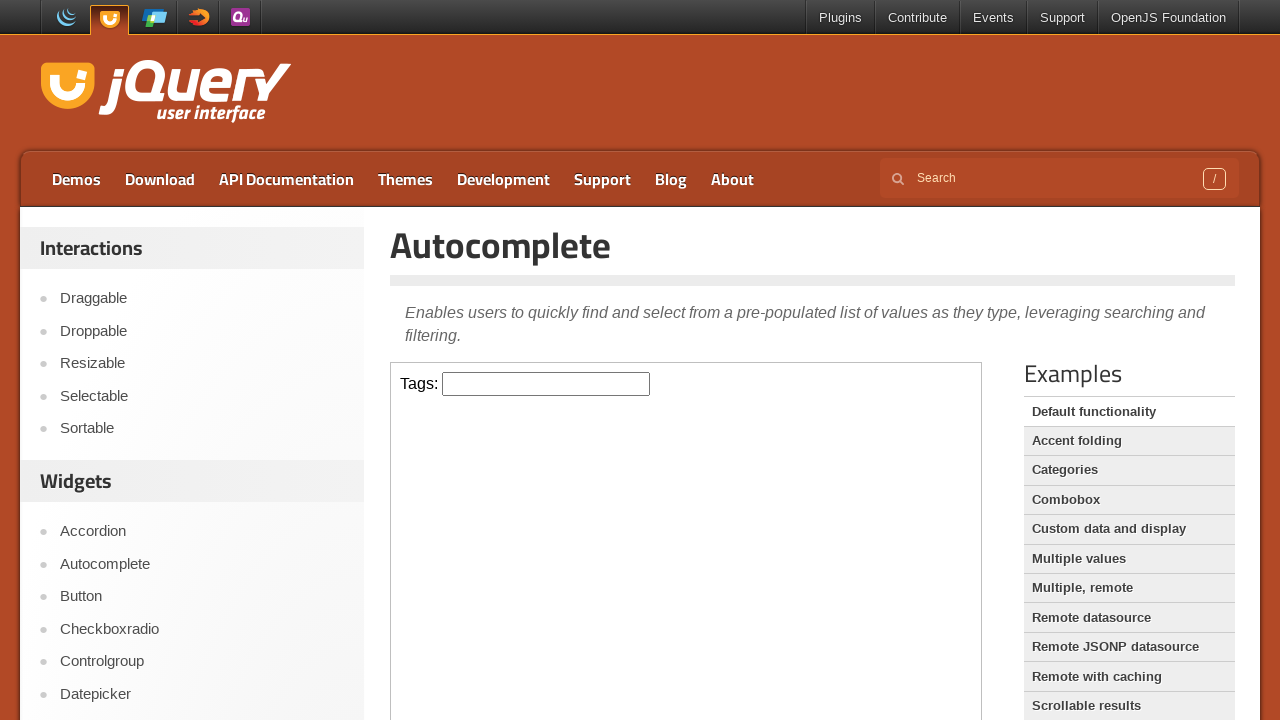

Typed 'a' in the tags input field to trigger autocomplete on .demo-frame >> internal:control=enter-frame >> #tags
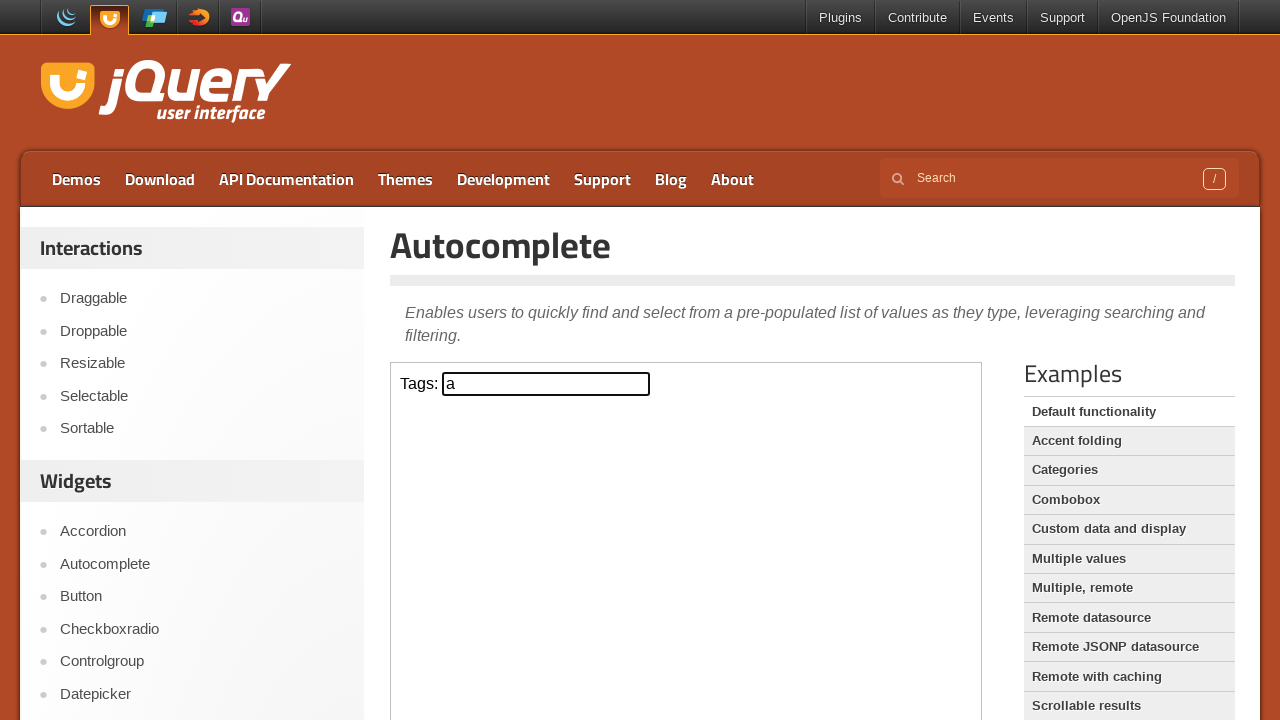

Autocomplete dropdown appeared with suggestions
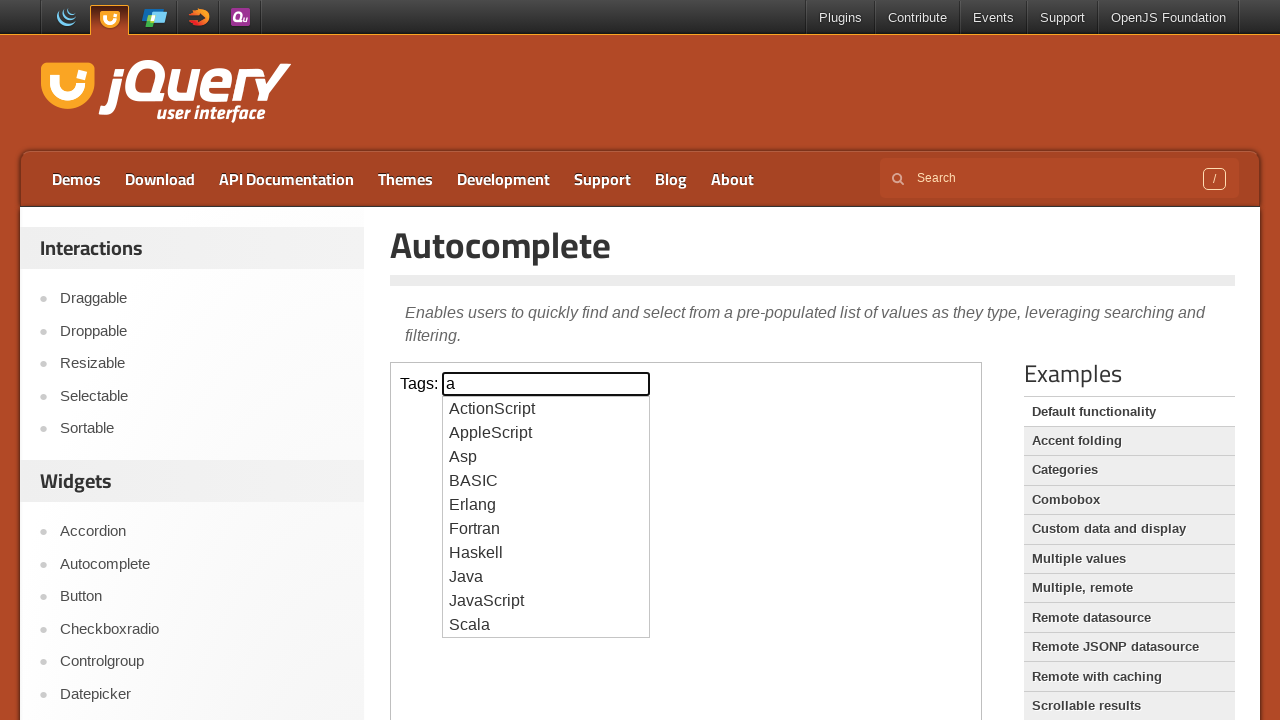

Located autocomplete options list
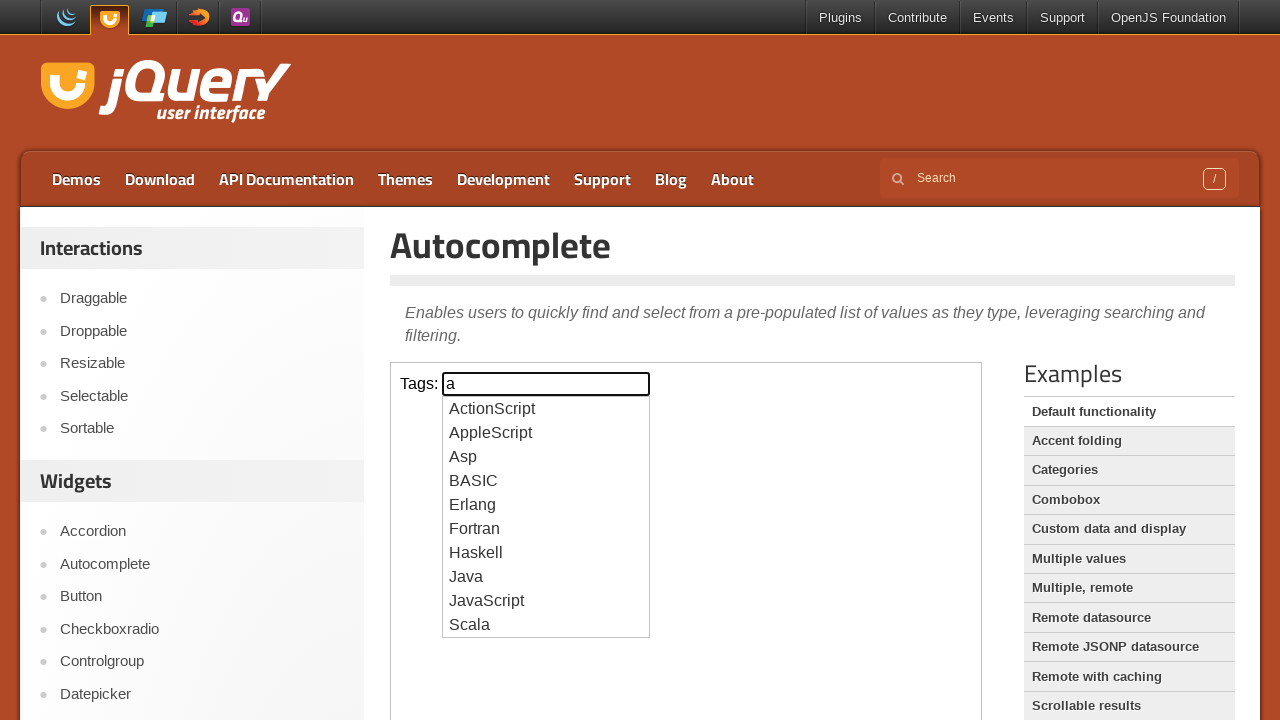

Found 10 autocomplete options
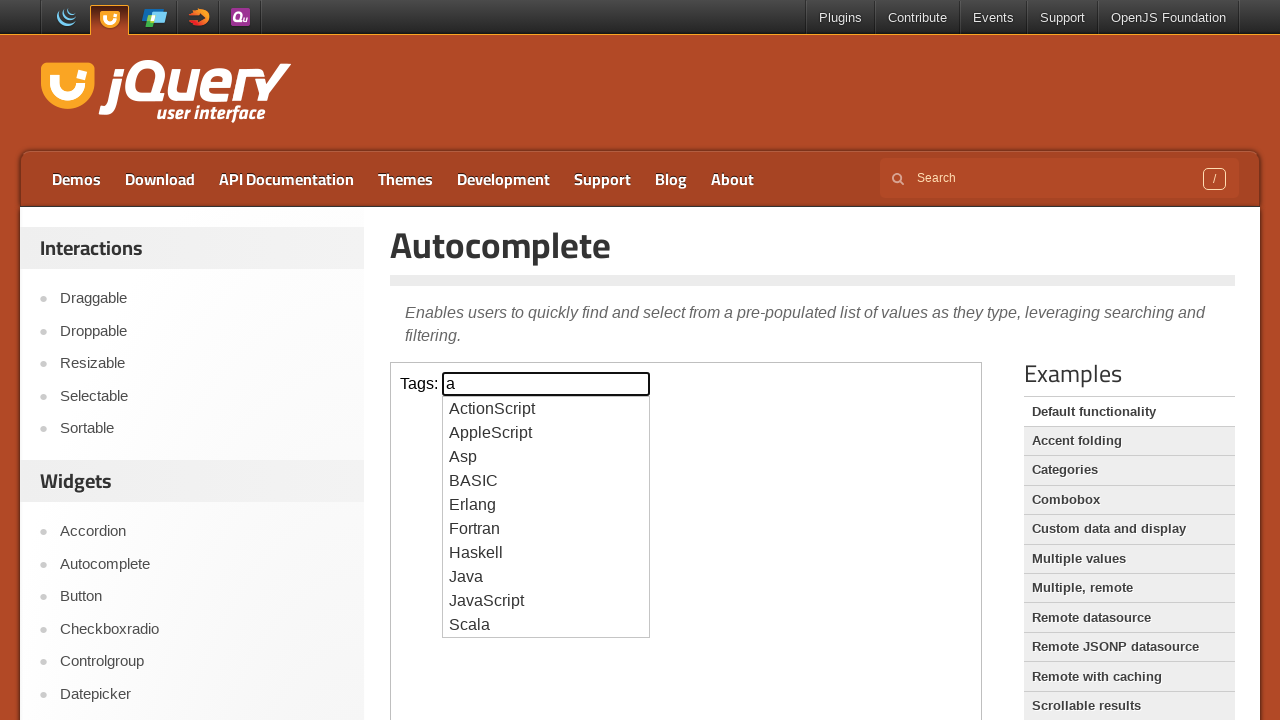

Clicked 'Java' option from autocomplete dropdown at (546, 577) on .demo-frame >> internal:control=enter-frame >> #ui-id-1 li >> nth=7
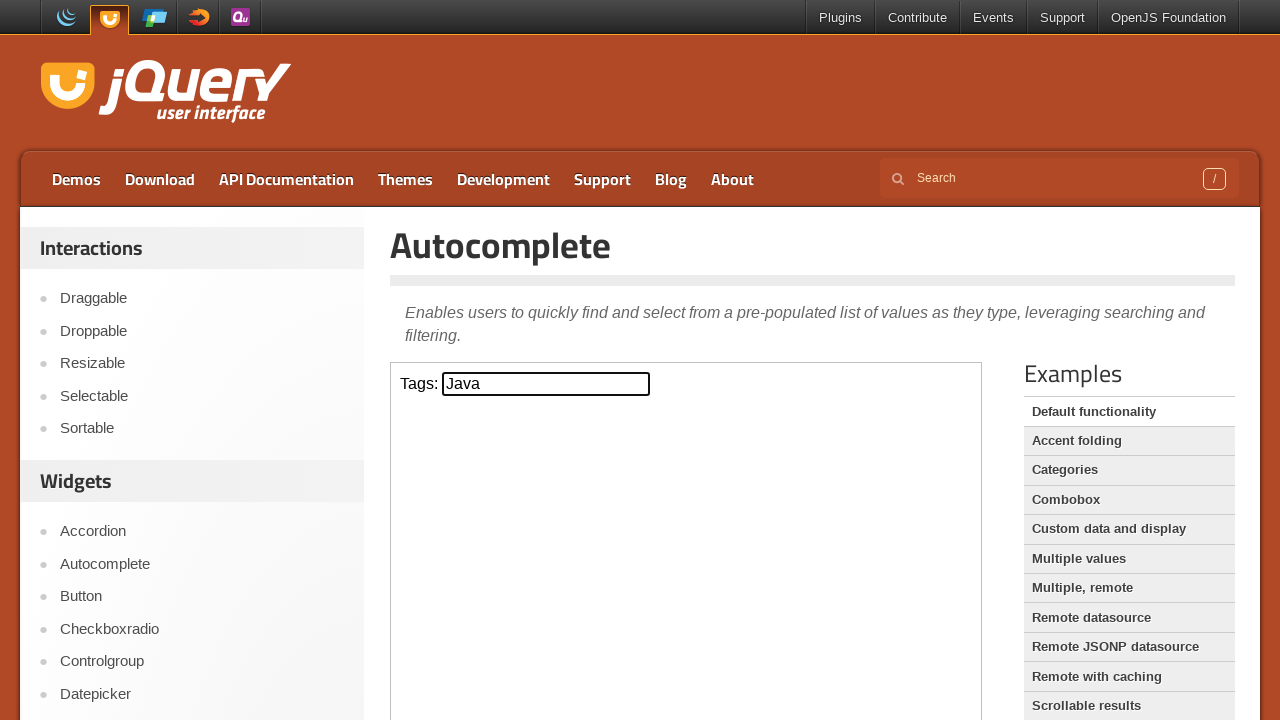

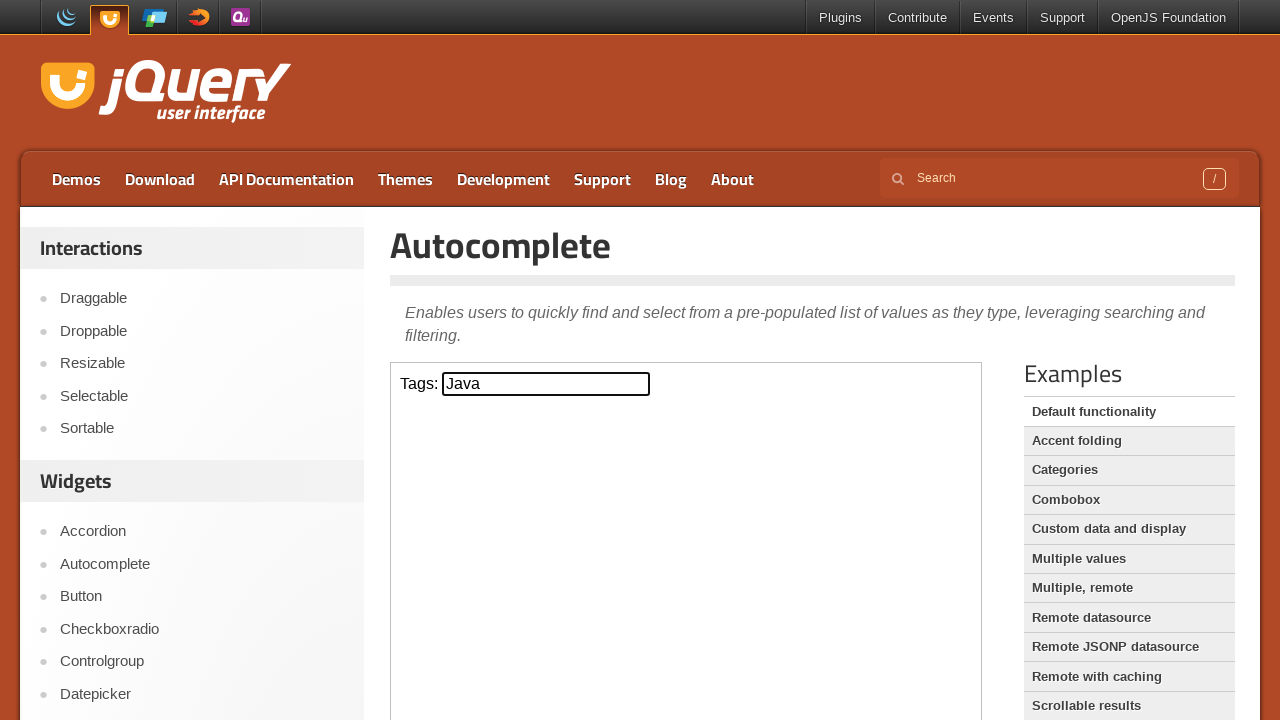